Tests alert handling functionality by entering a name, triggering an alert, and accepting it

Starting URL: https://rahulshettyacademy.com/AutomationPractice/

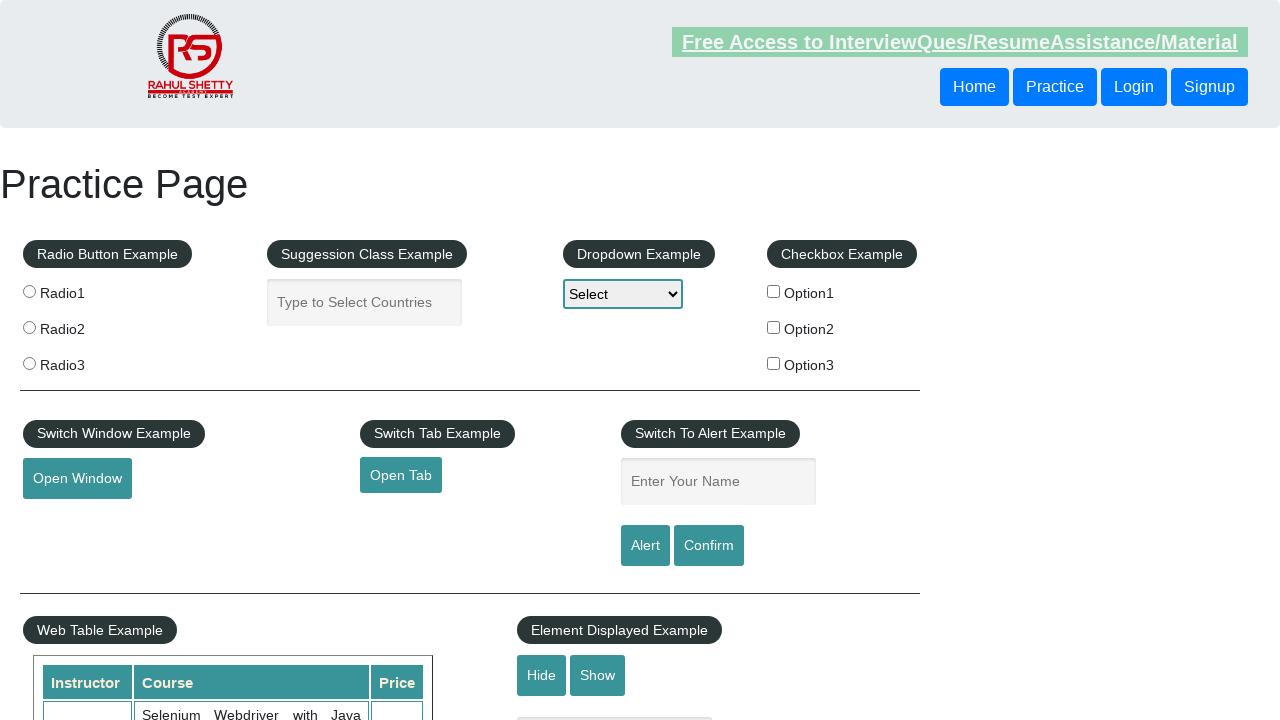

Filled name field with 'Murillo' on #name
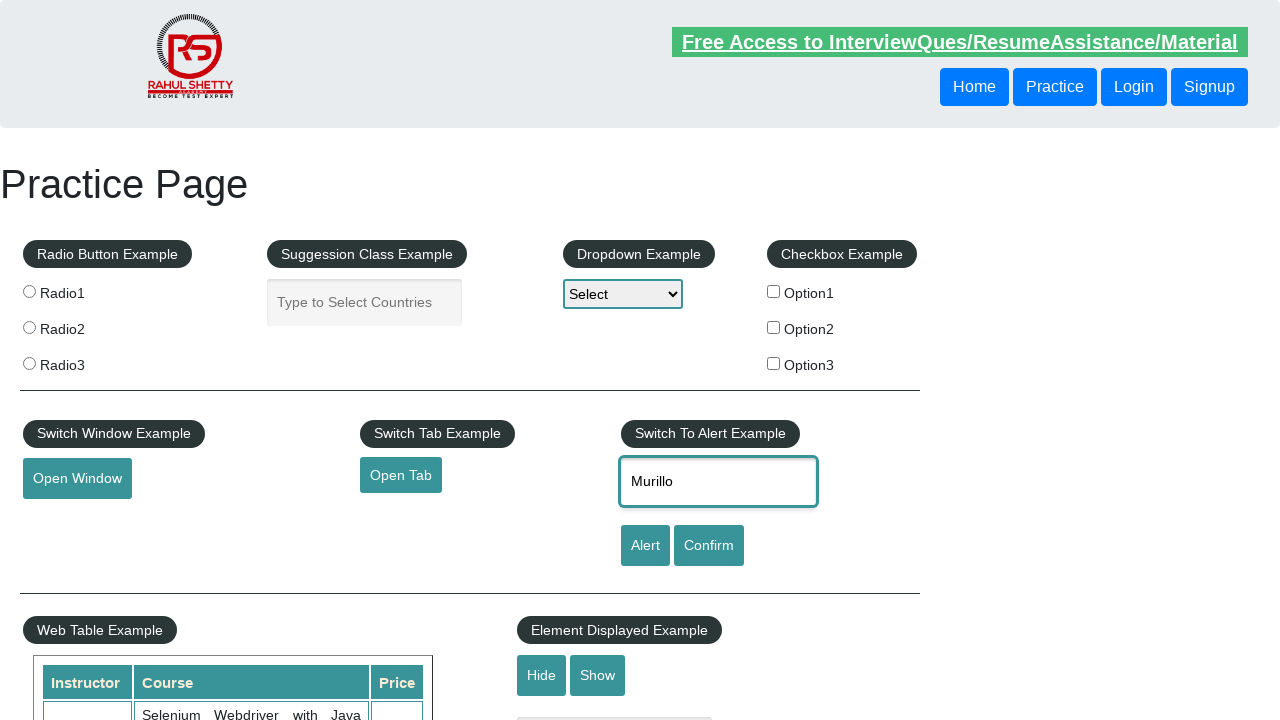

Clicked alert button to trigger alert at (645, 546) on #alertbtn
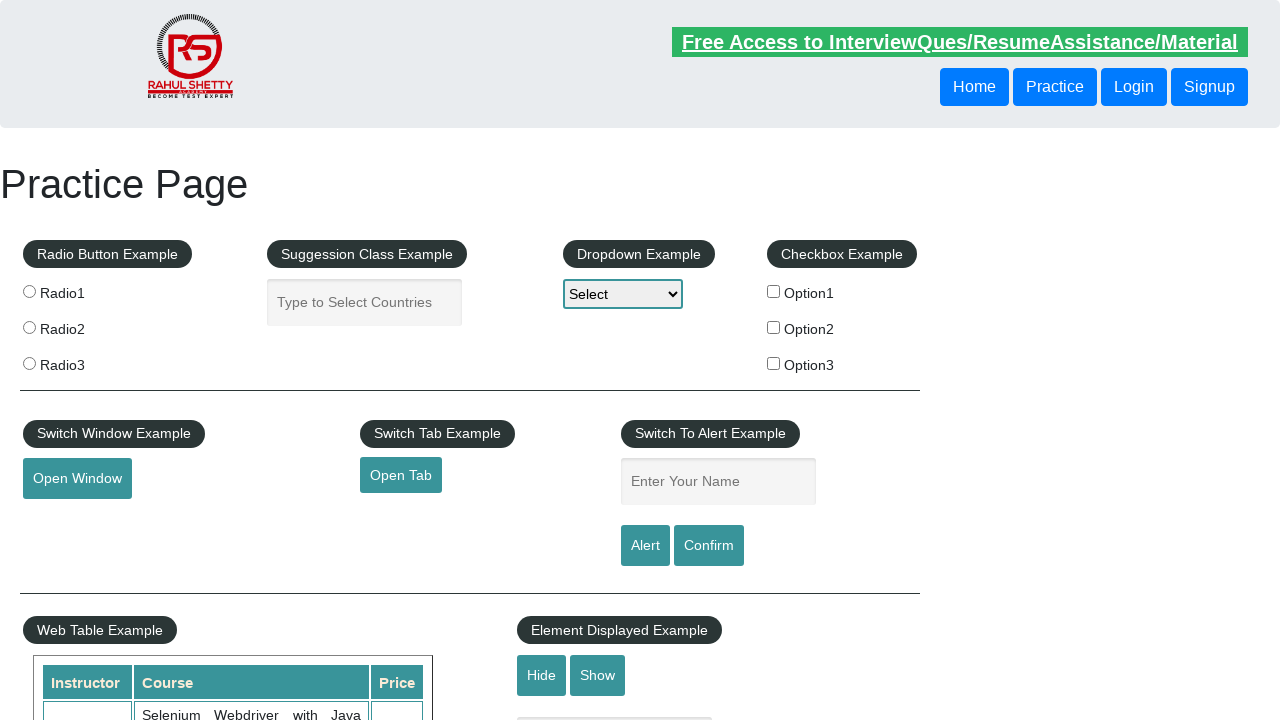

Set up dialog handler to accept alert
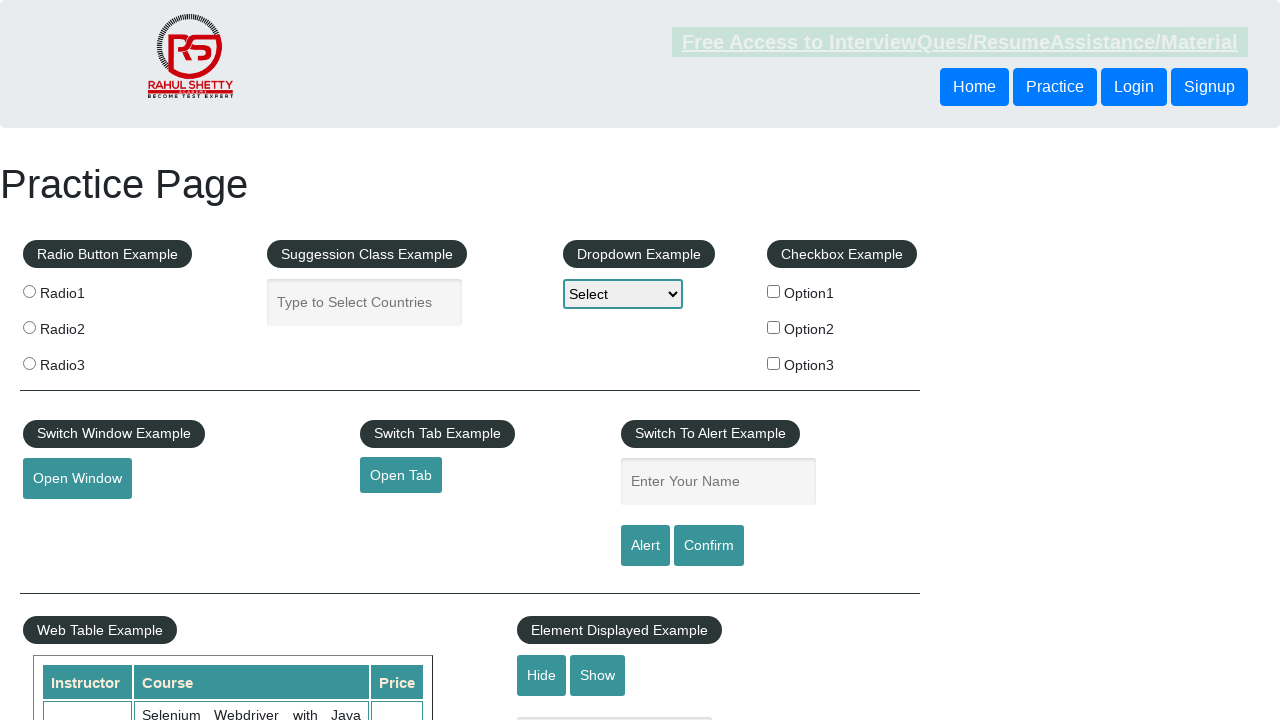

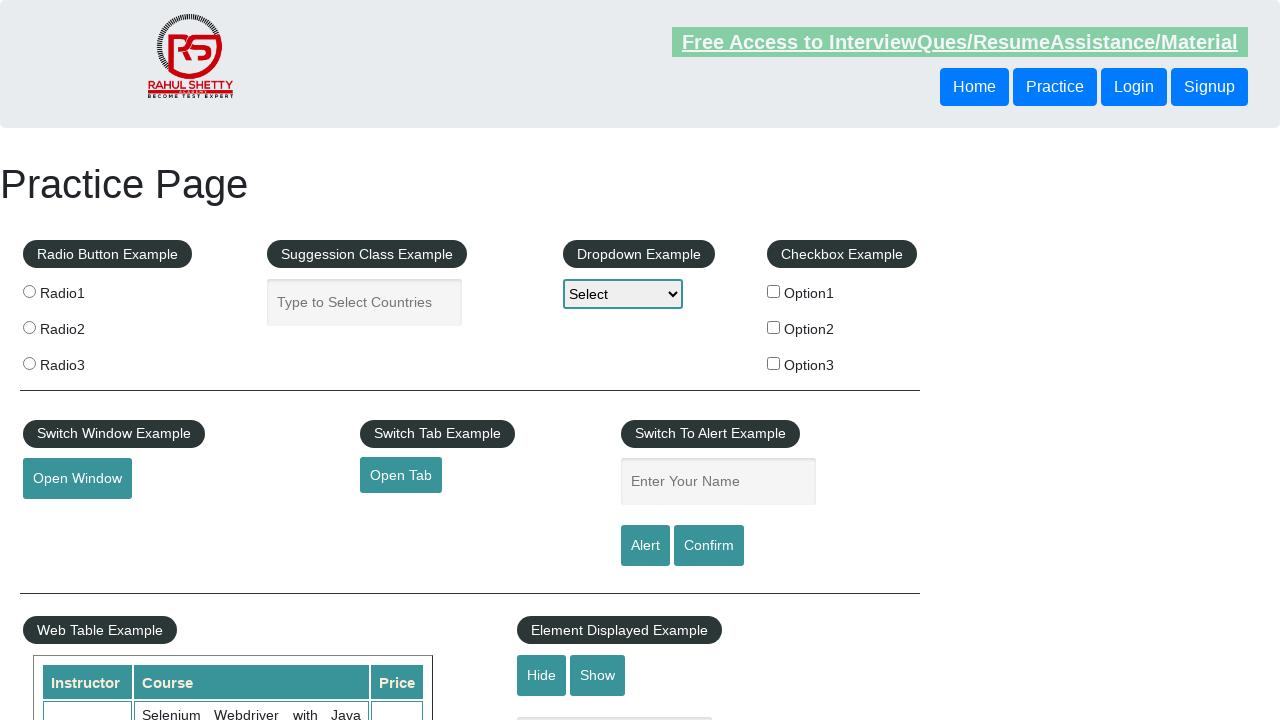